Tests that sending a contact message is possible by entering valid email, name, and message in the contact form

Starting URL: https://demoblaze.com/index.html

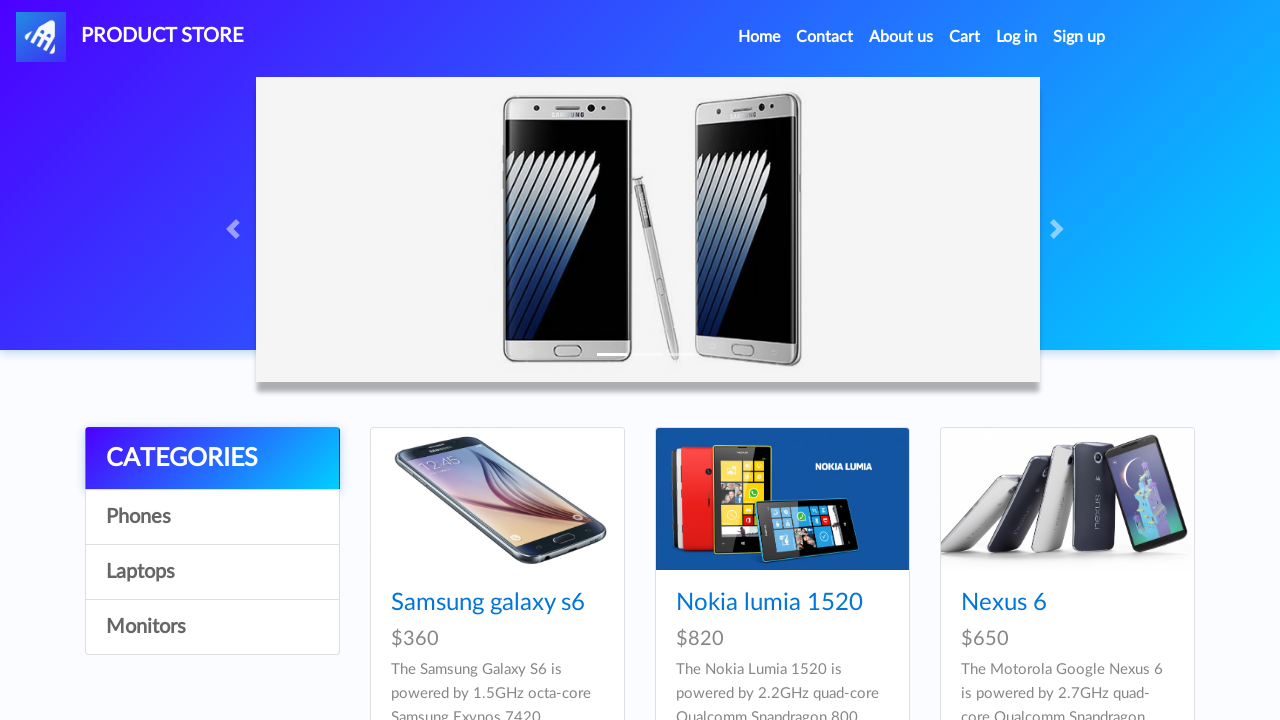

Clicked on Contact link in navigation at (825, 37) on a[data-target='#exampleModal']
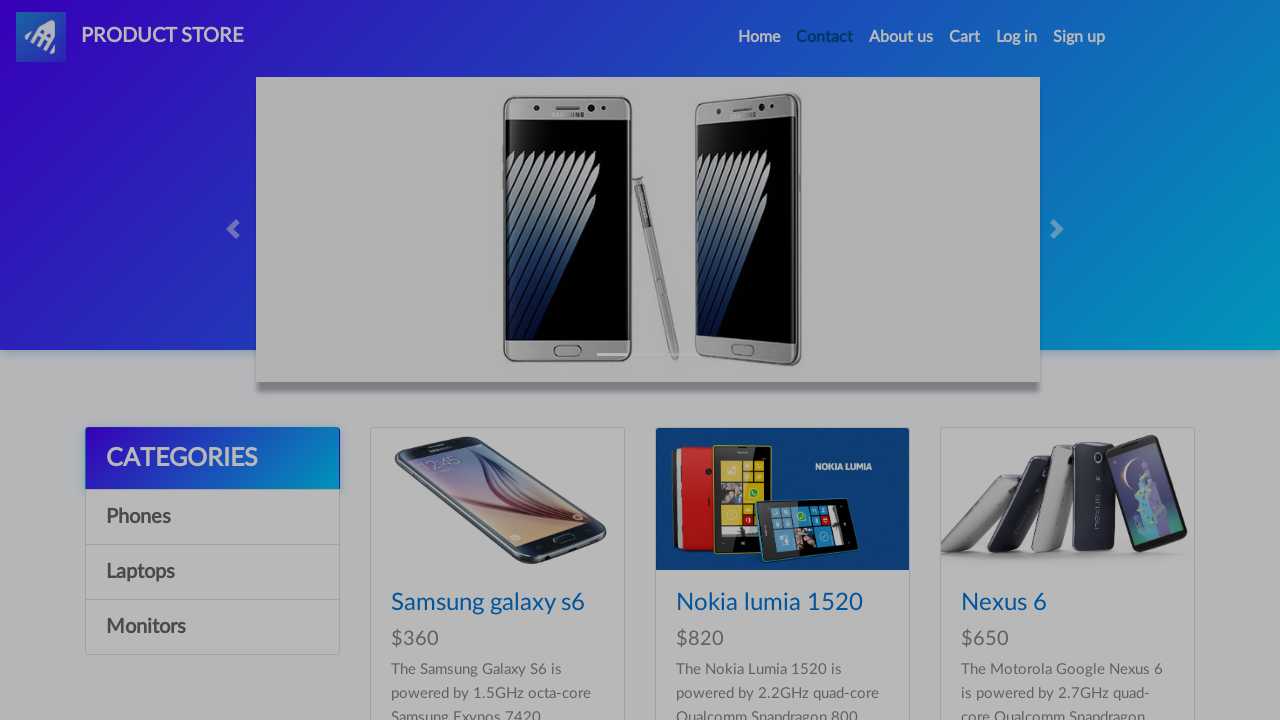

Contact modal appeared and loaded
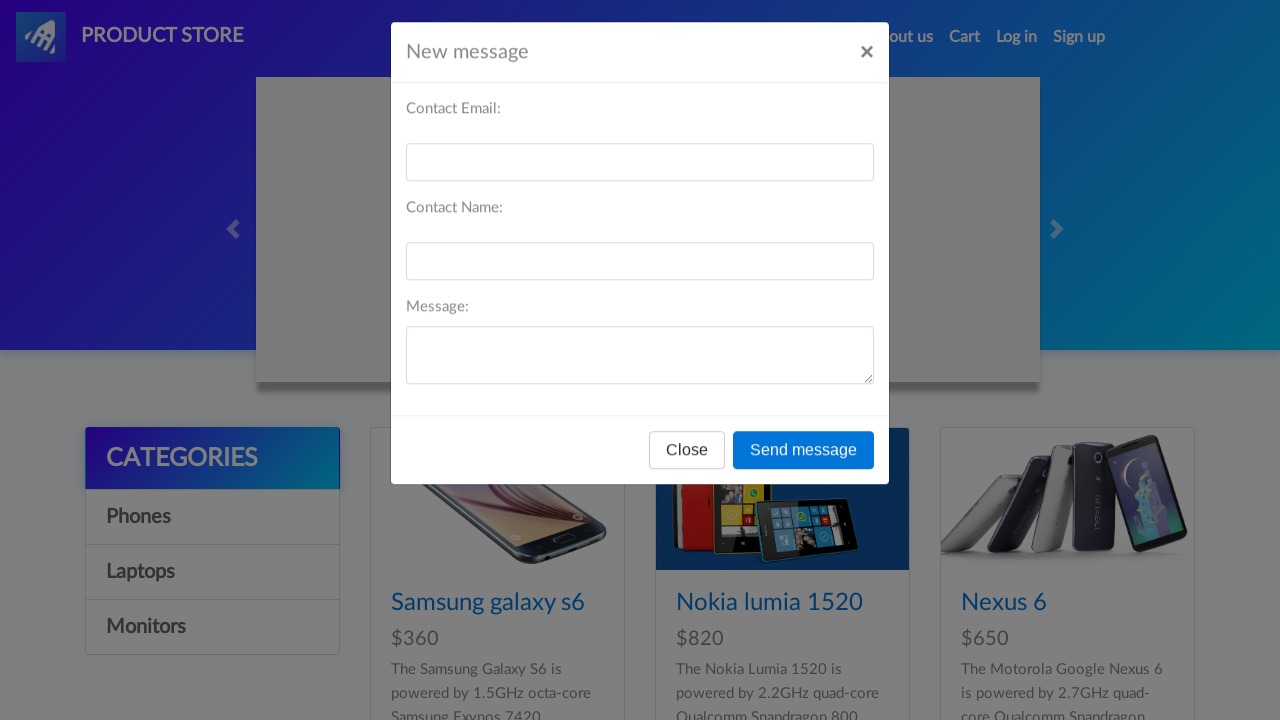

Filled contact email field with 'ljiljana@pavlovic023.com' on #recipient-email
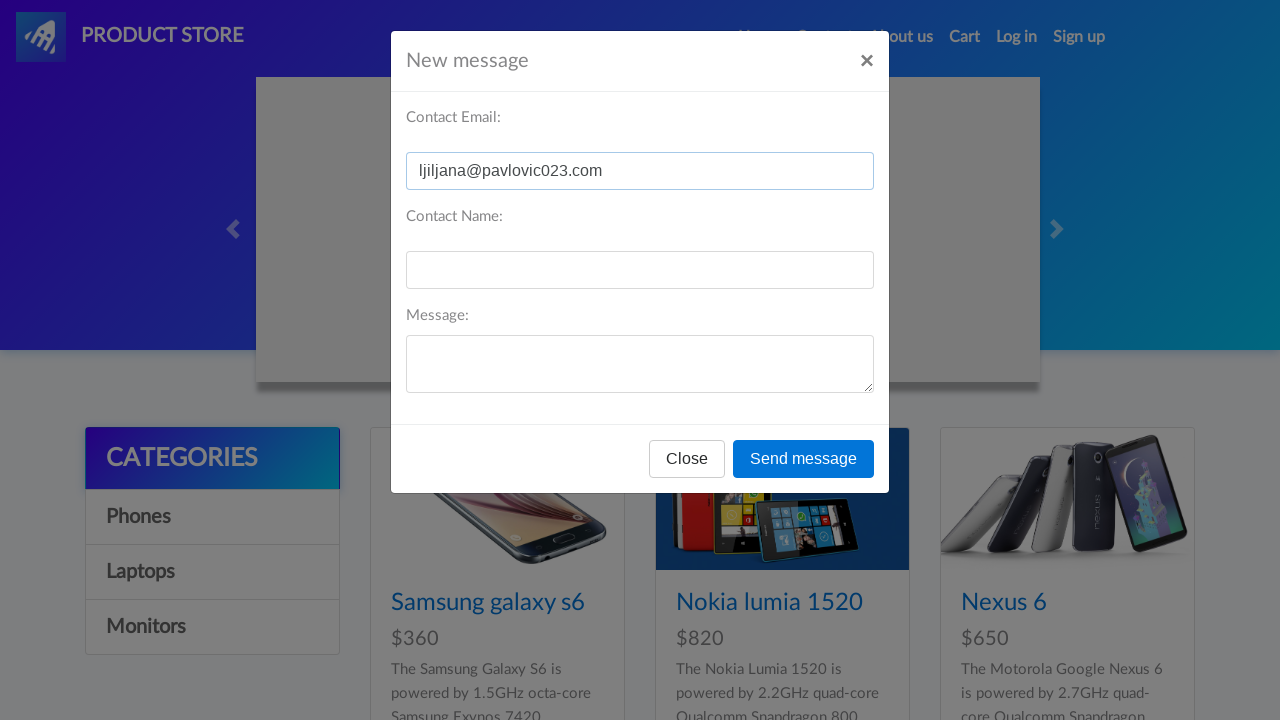

Filled contact name field with 'Ljiljana Pavlovic' on #recipient-name
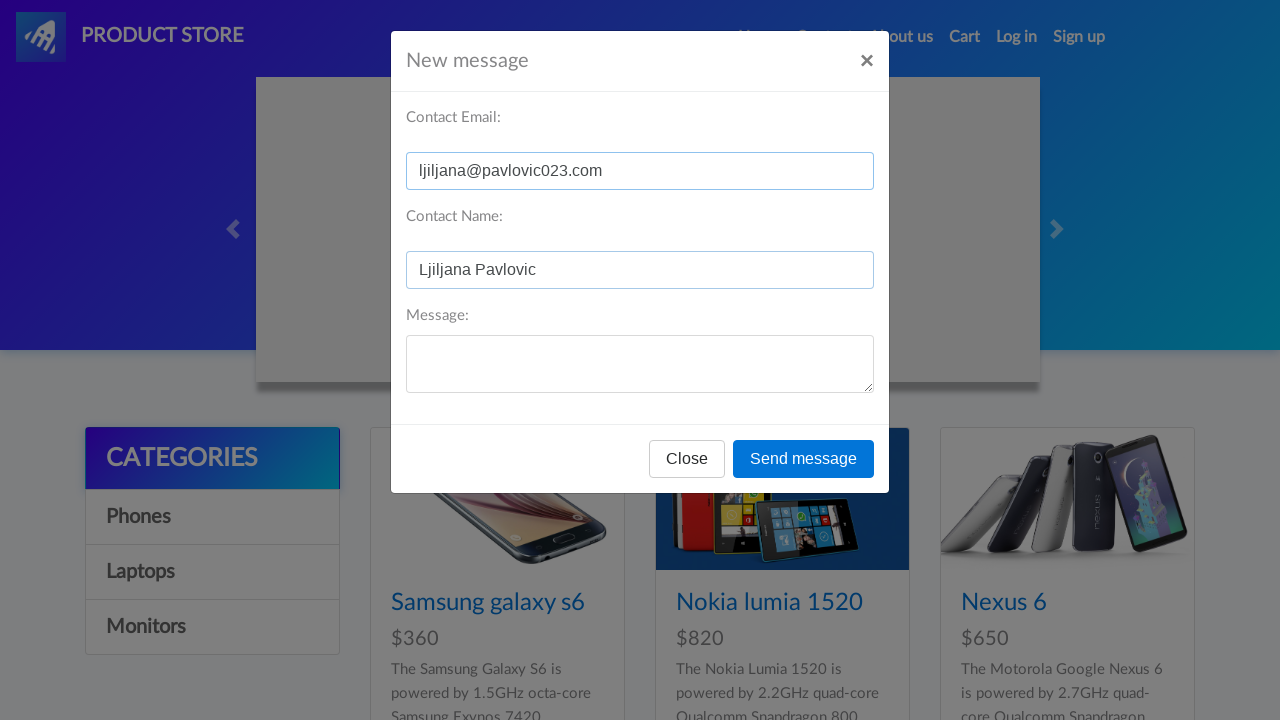

Filled message field with 'aA0!' on #message-text
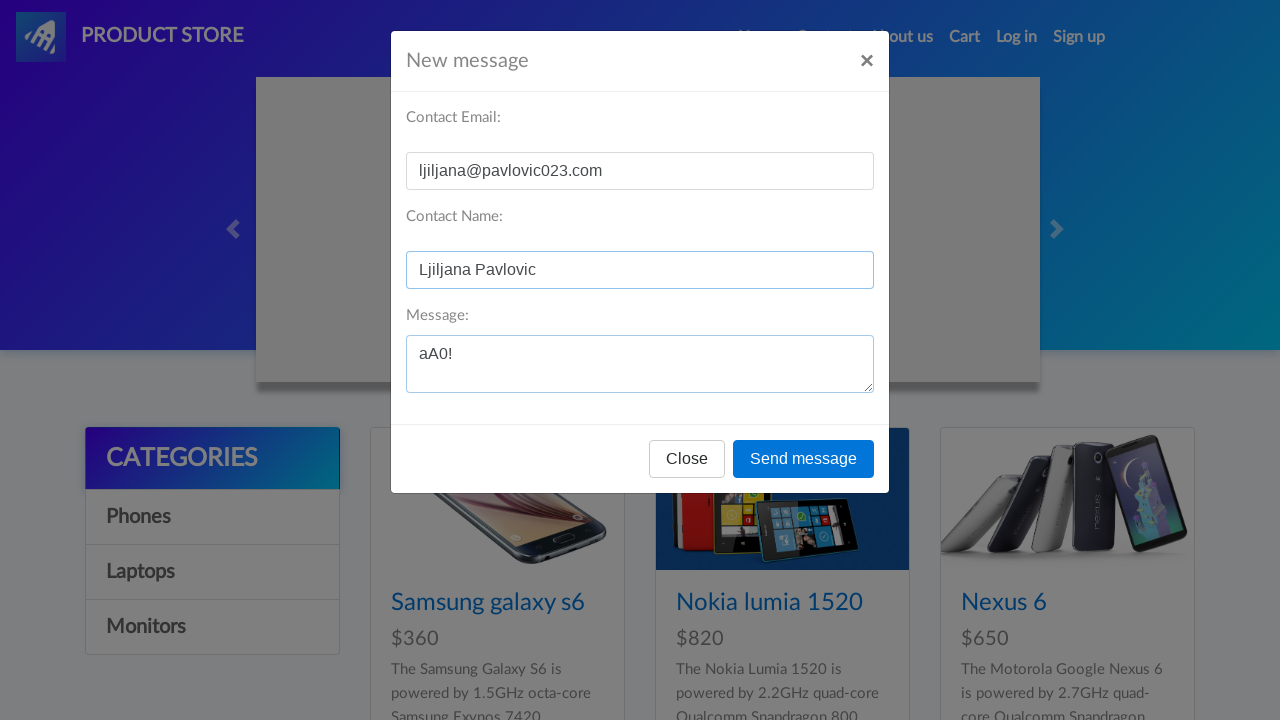

Clicked send message button at (804, 459) on button[onclick='send()']
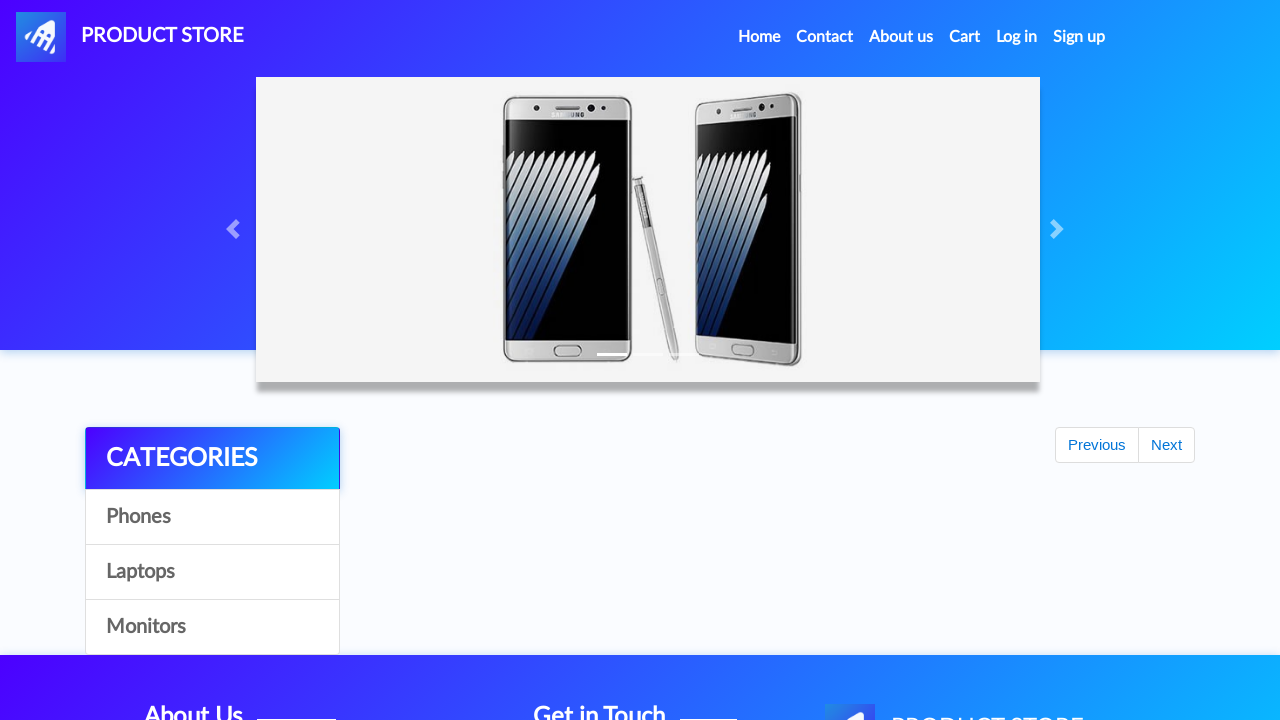

Accepted confirmation dialog
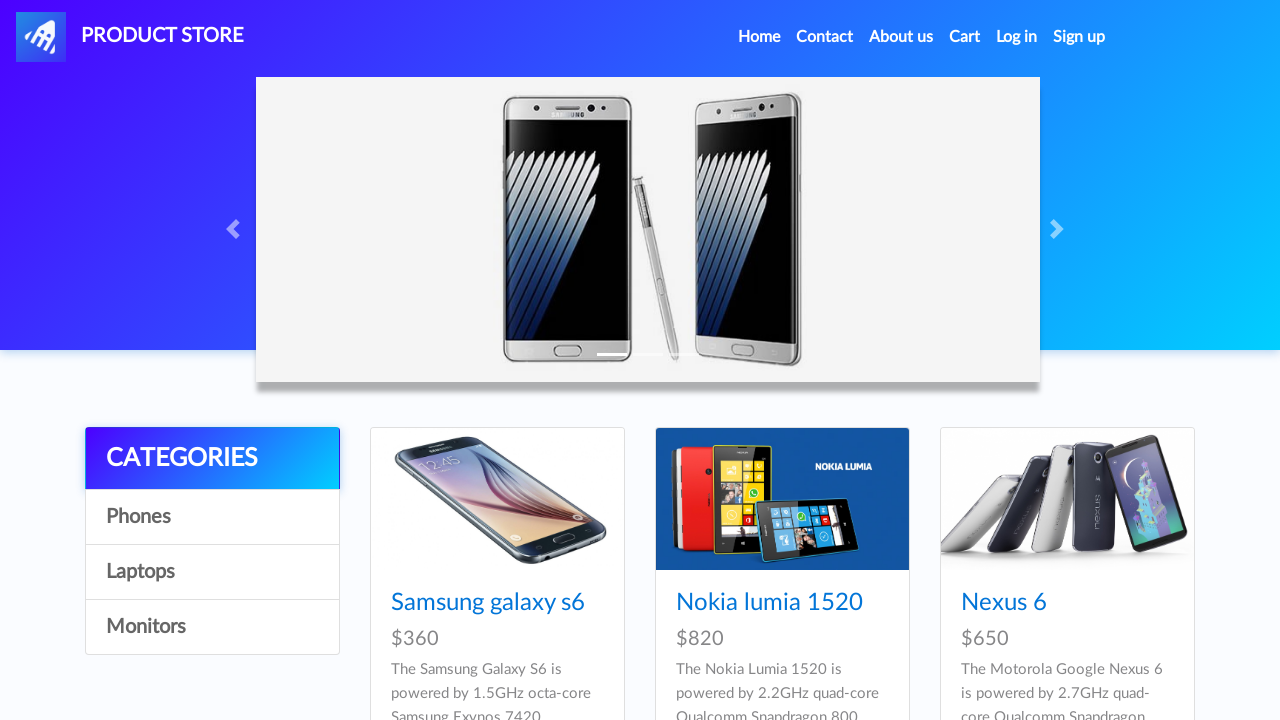

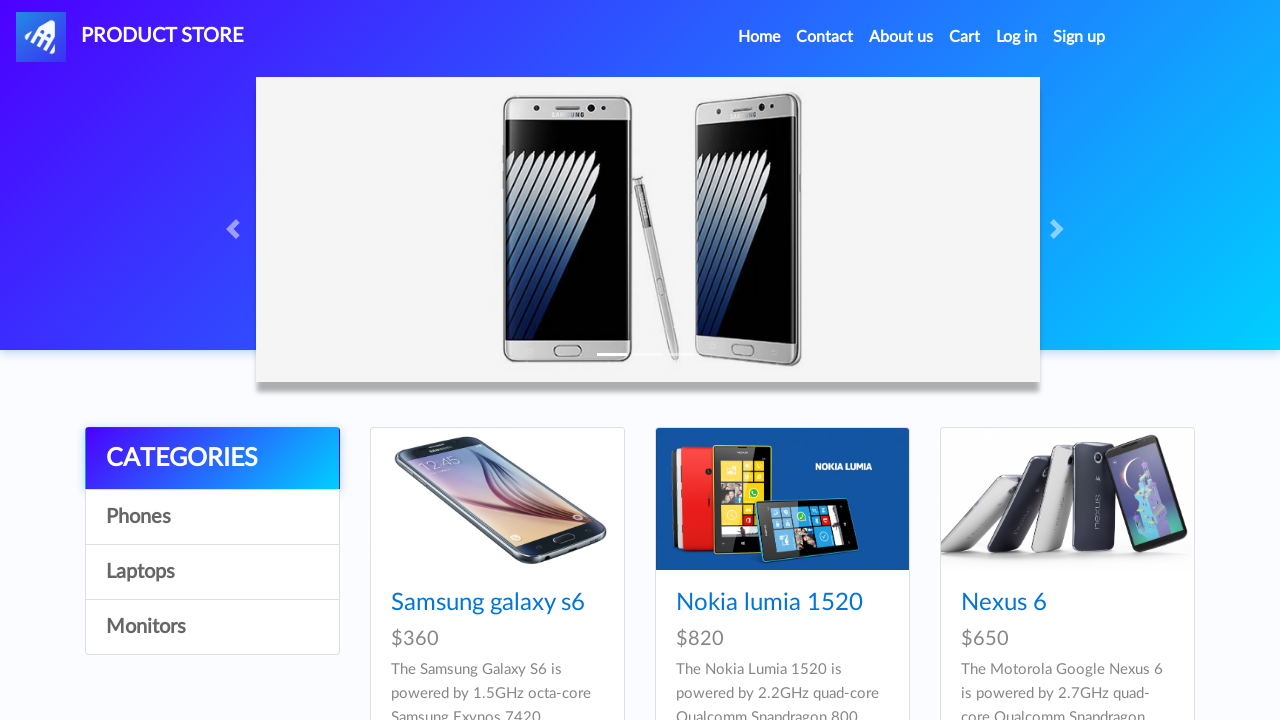